Navigates to ValueLabs website and verifies that the current URL matches the expected URL.

Starting URL: https://www.valuelabs.com/

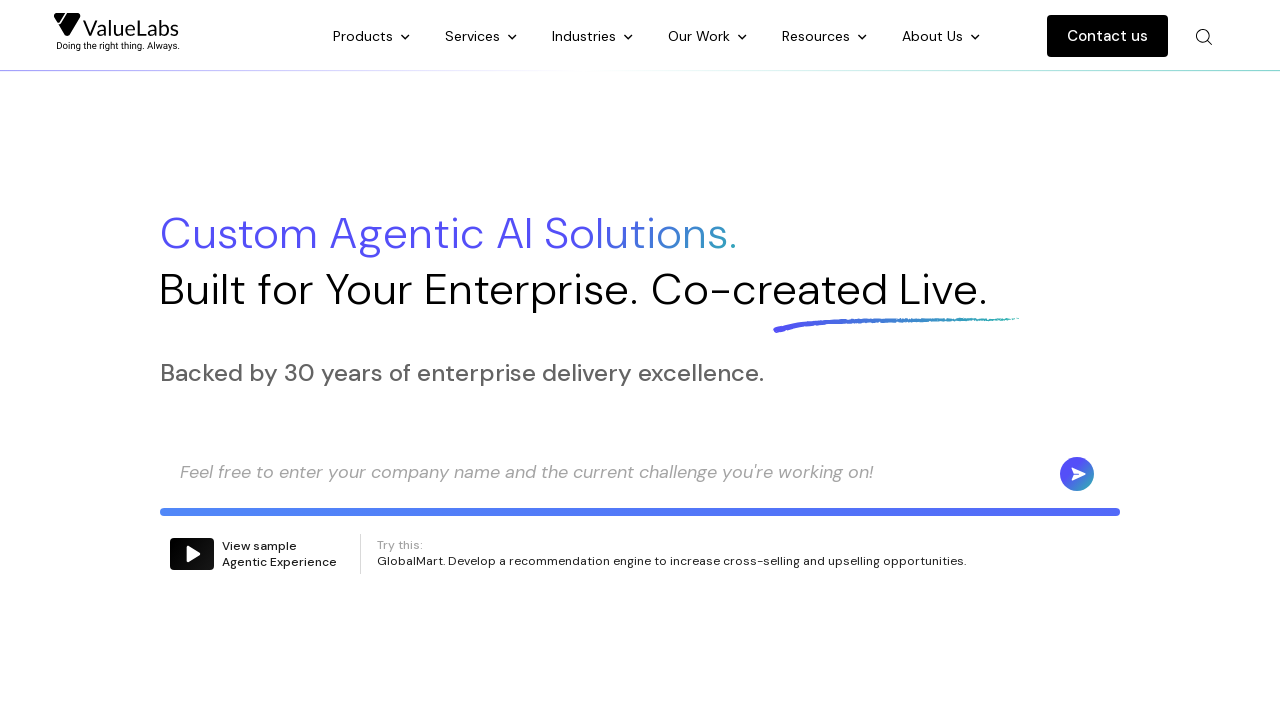

Waited for page to load (domcontentloaded state)
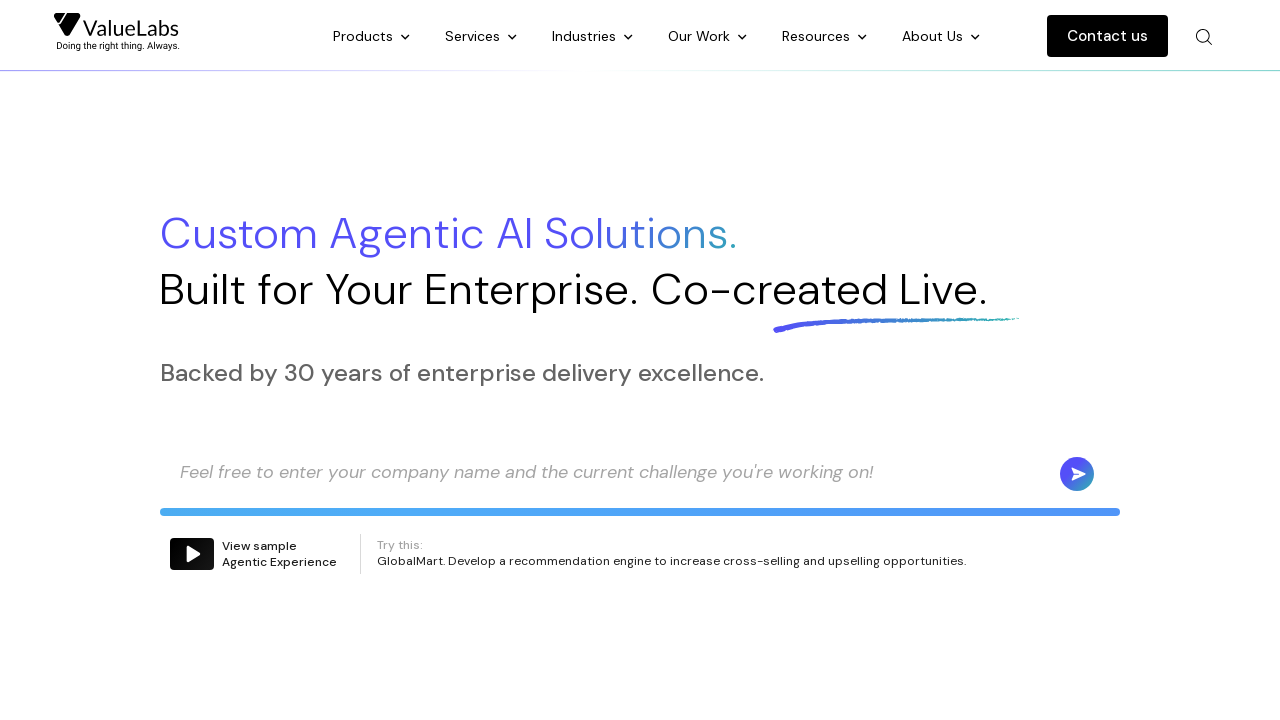

Retrieved current URL from page
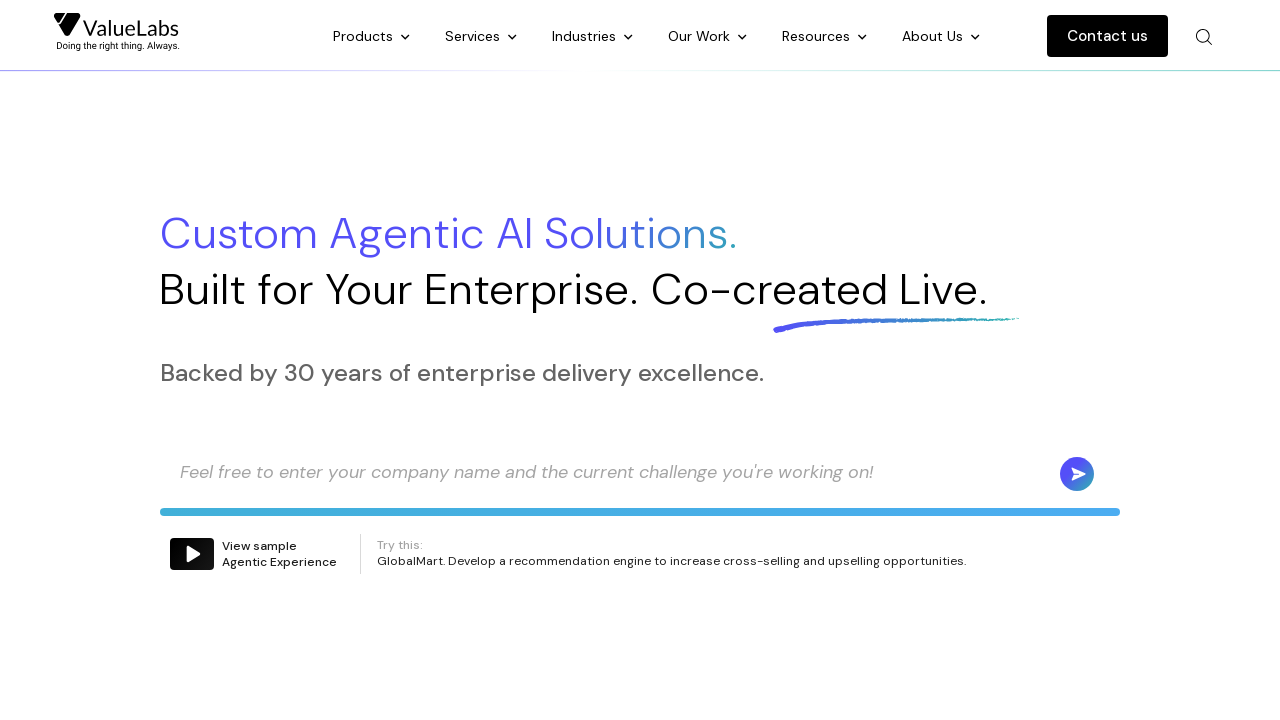

Verified current URL matches expected ValueLabs URL
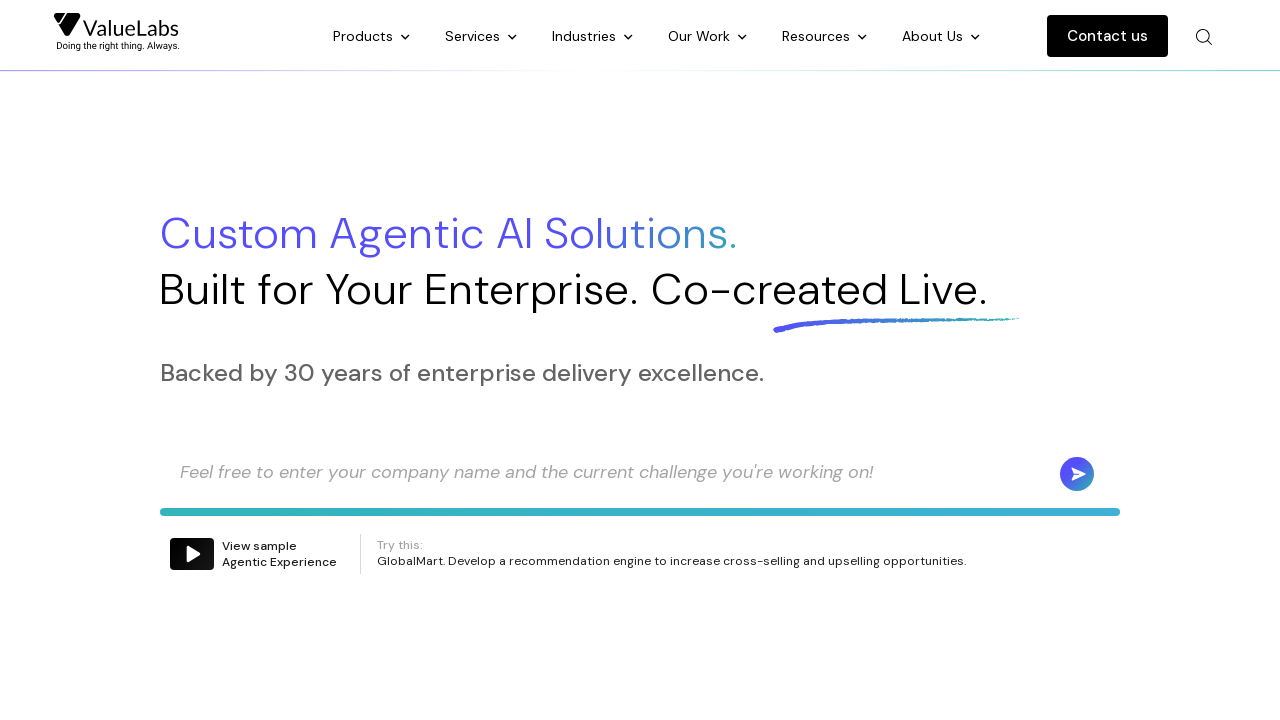

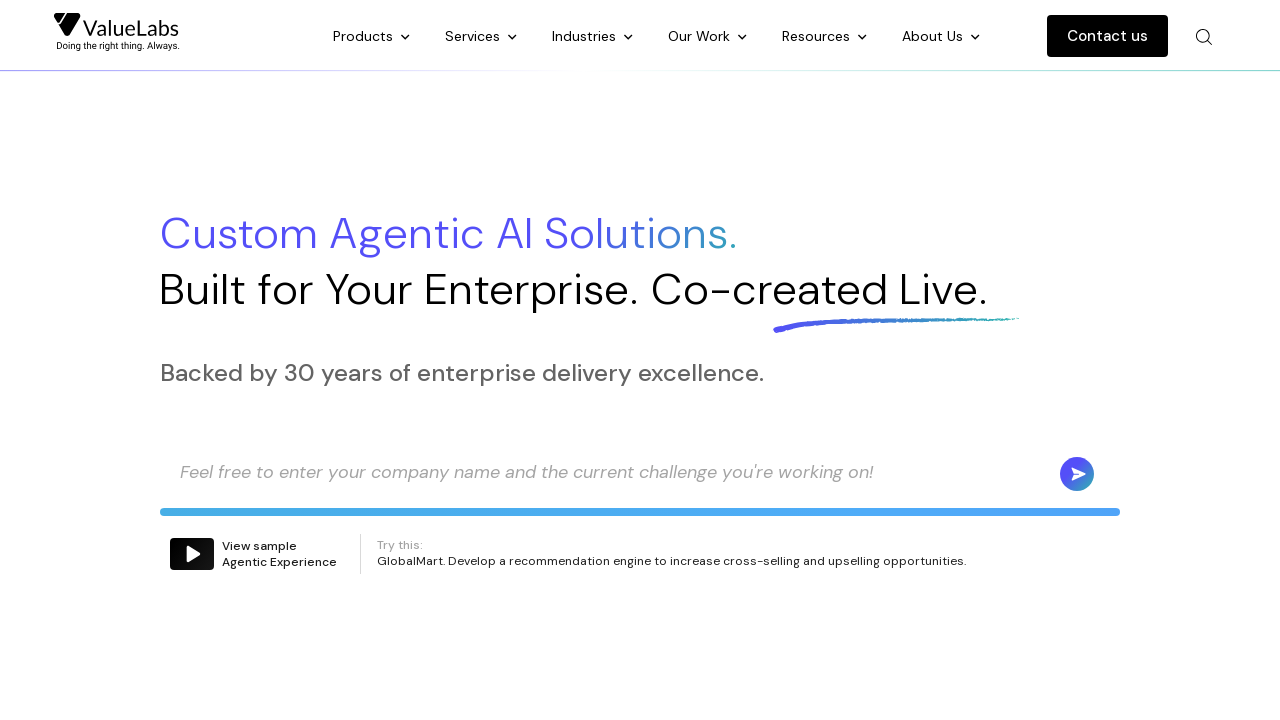